Tests filling out a form by entering first name and last name values into the respective input fields on the Formy demo form page.

Starting URL: https://formy-project.herokuapp.com/form

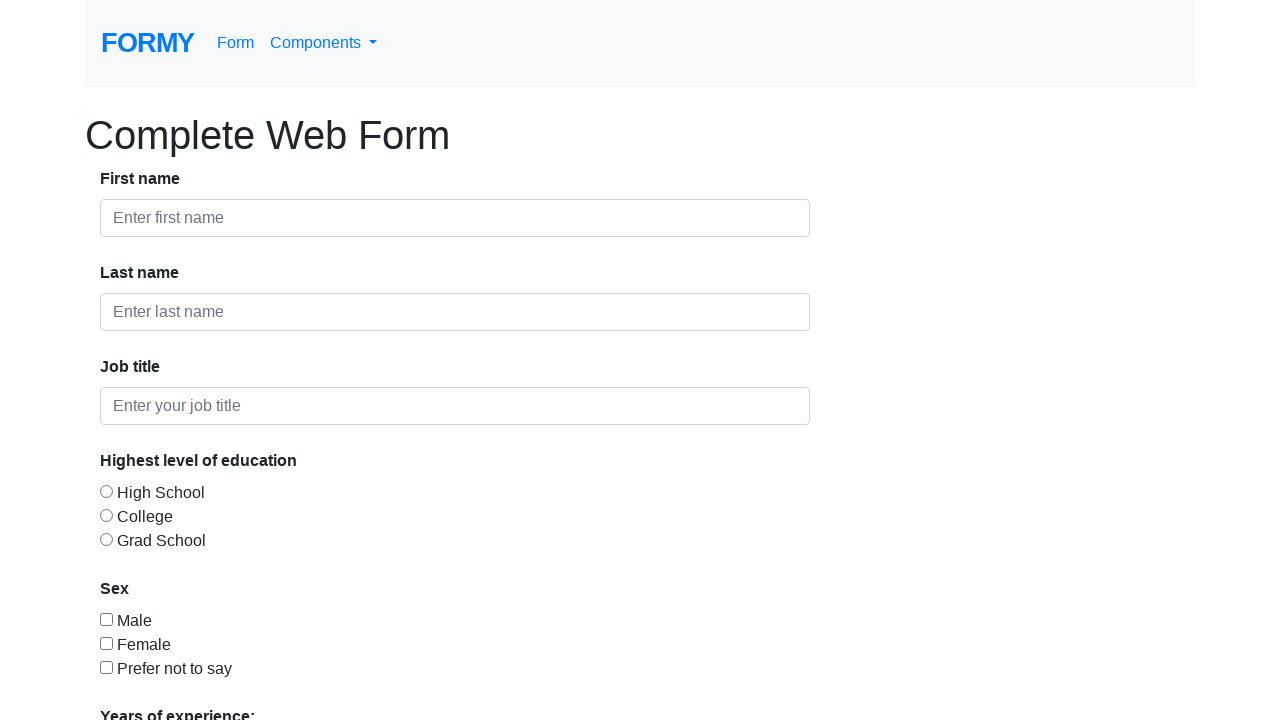

Filled first name field with 'Andy' on #first-name
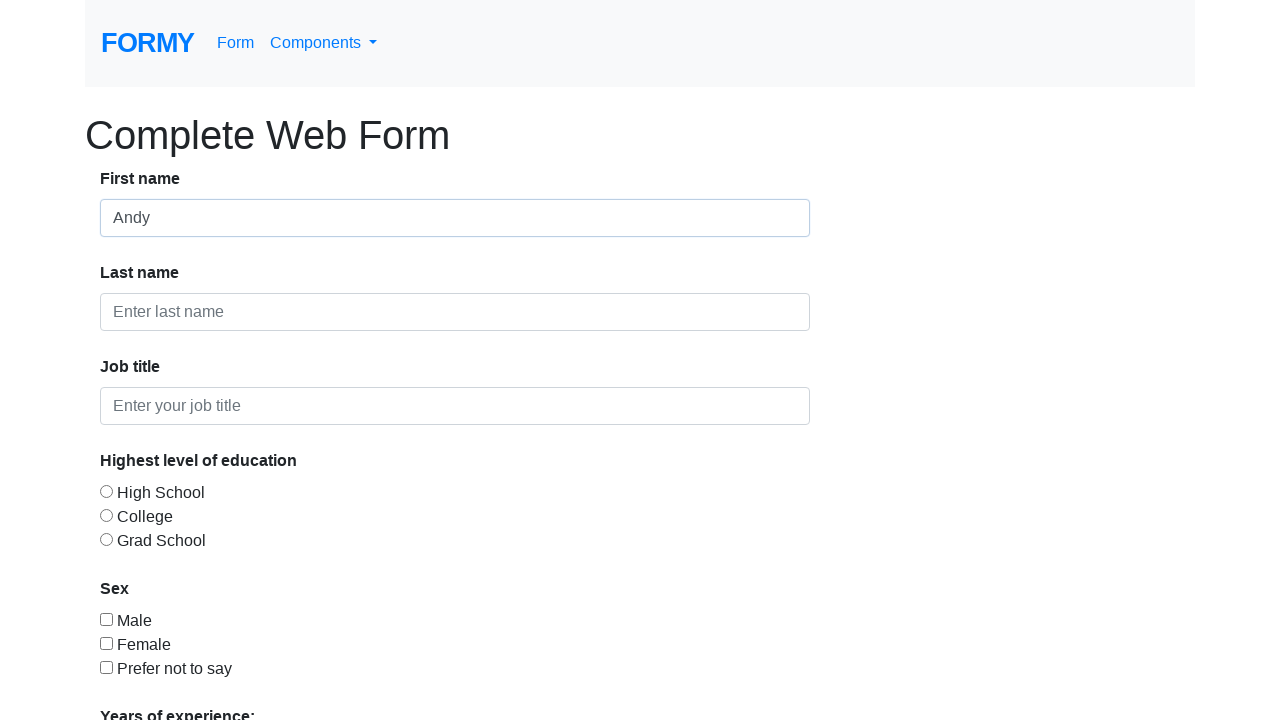

Filled last name field with 'Johnson' on #last-name
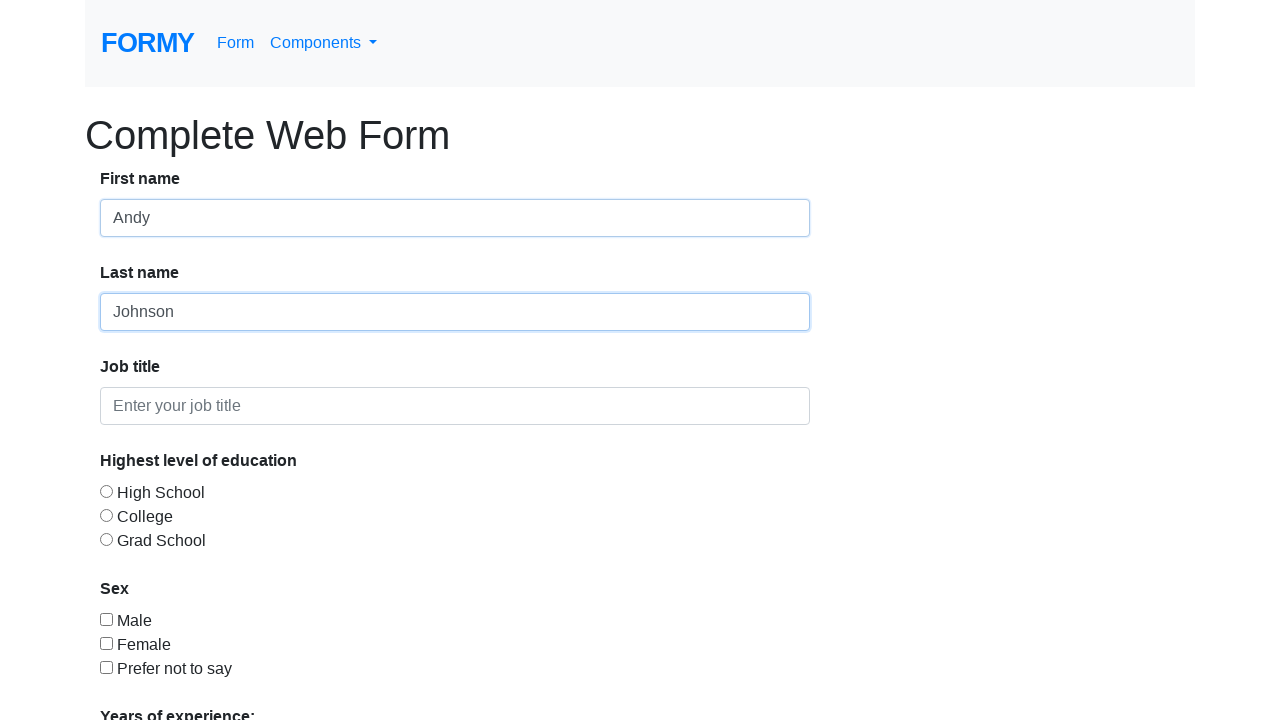

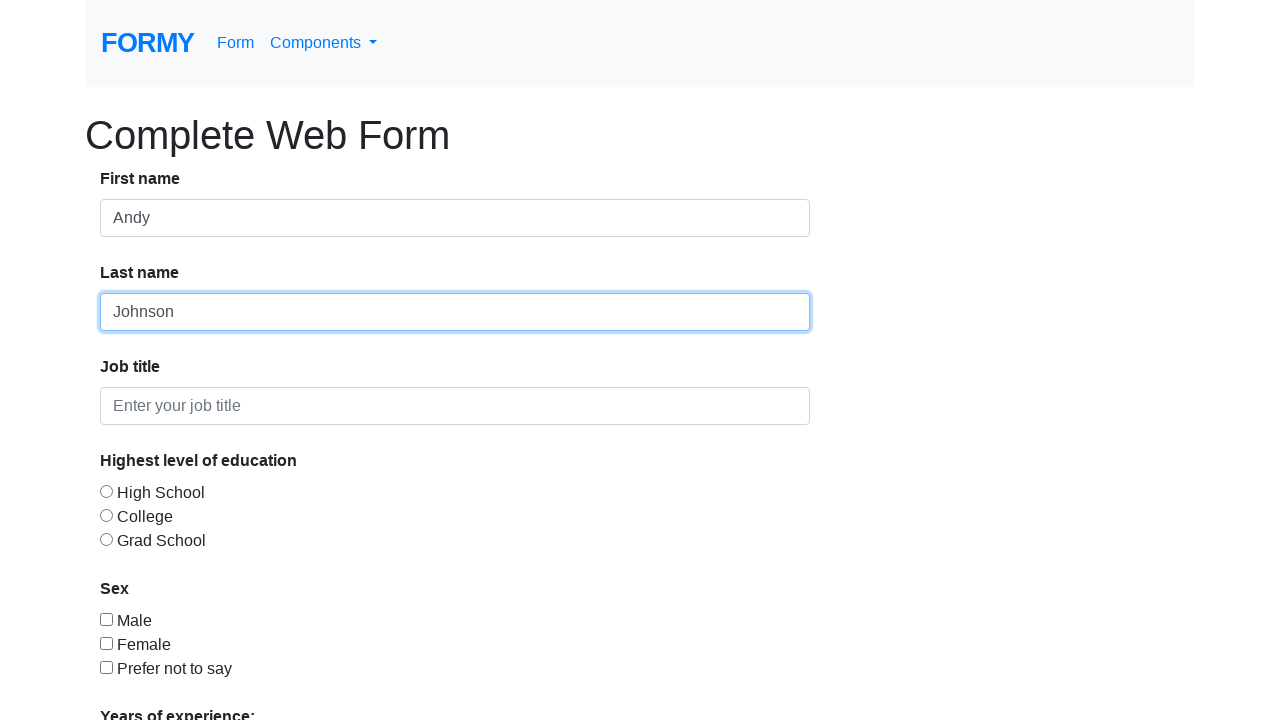